Tests invalid login functionality by entering incorrect credentials and verifying the error message appears

Starting URL: https://www.saucedemo.com/

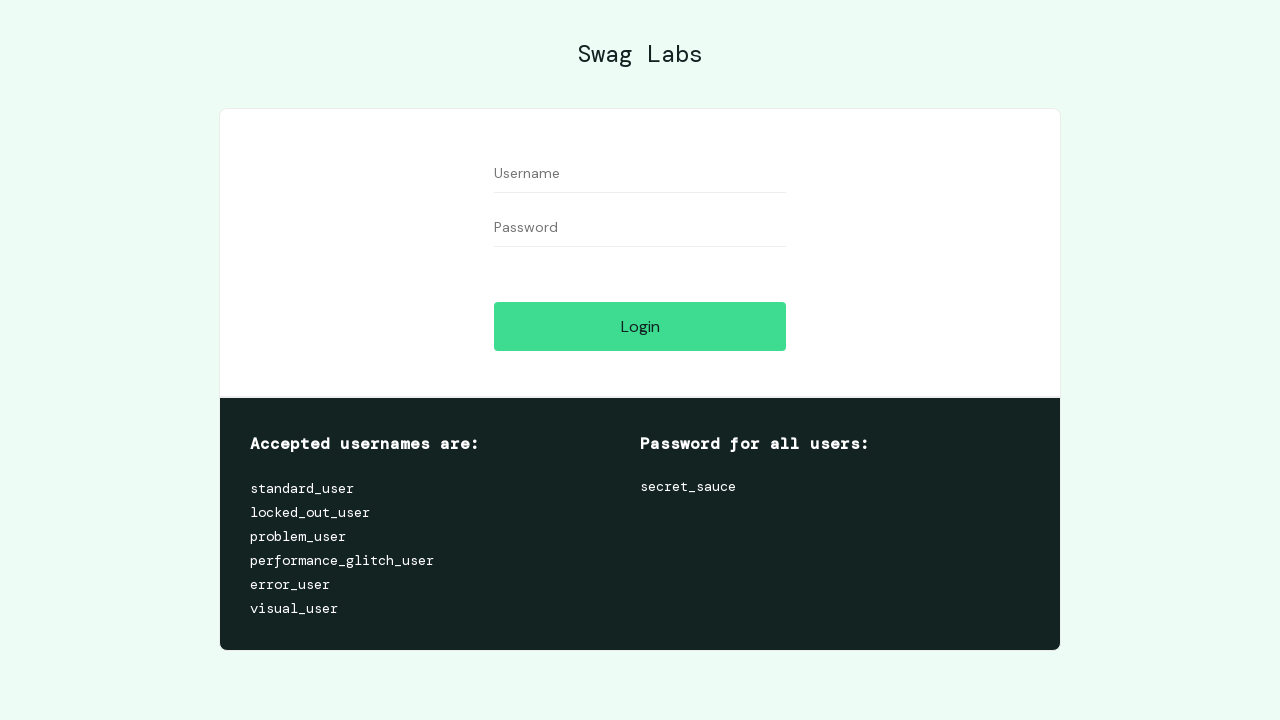

Entered invalid username 'invalid_user' in username field on #user-name
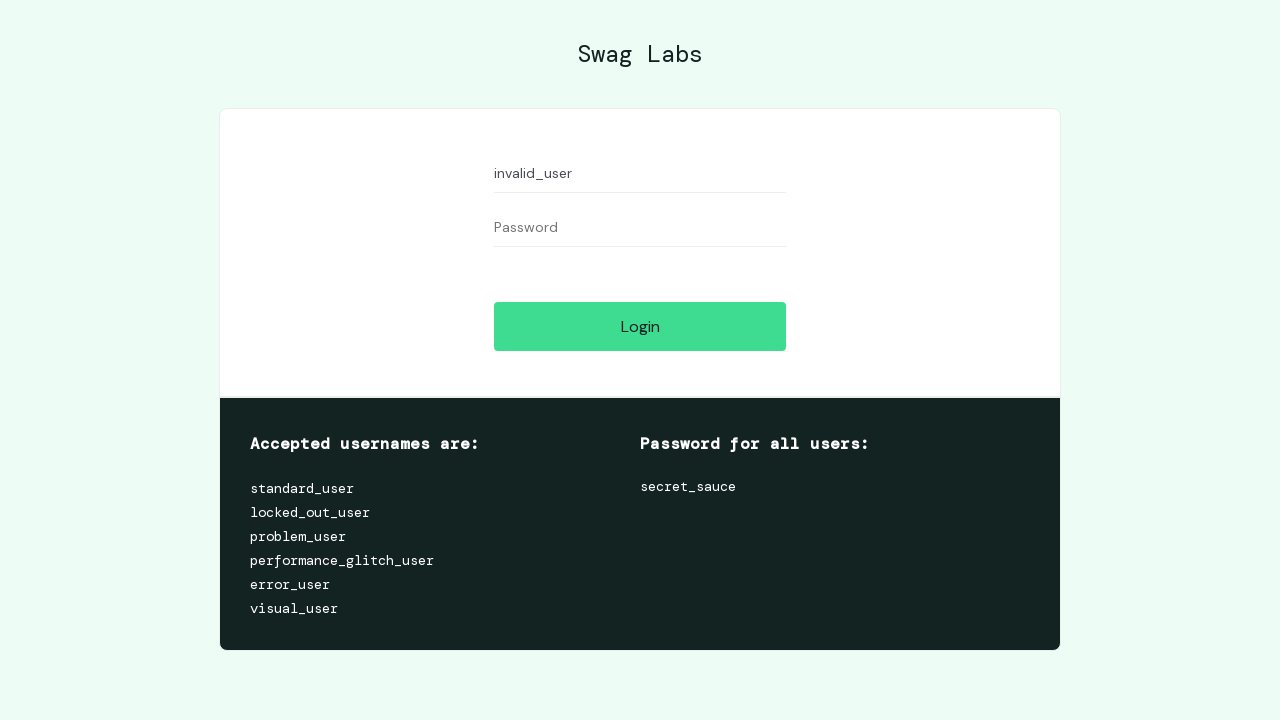

Entered incorrect password 'wrong_pass' in password field on #password
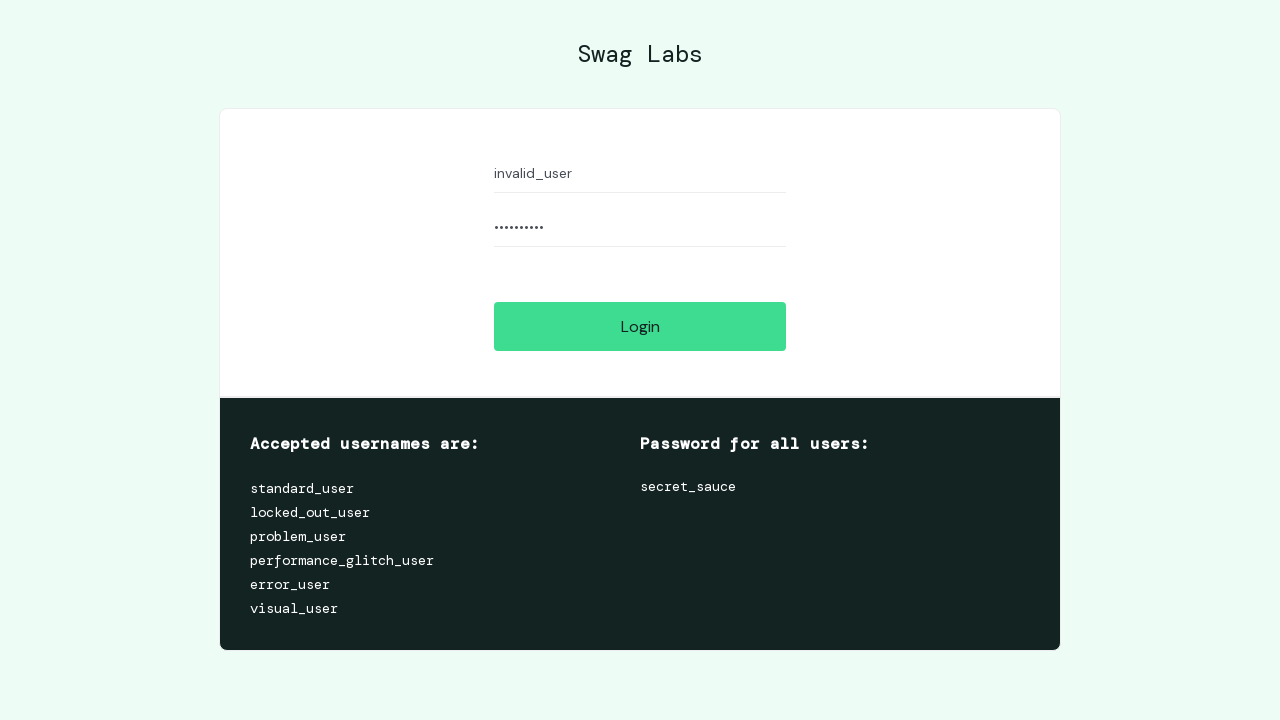

Clicked login button to attempt authentication with invalid credentials at (640, 326) on #login-button
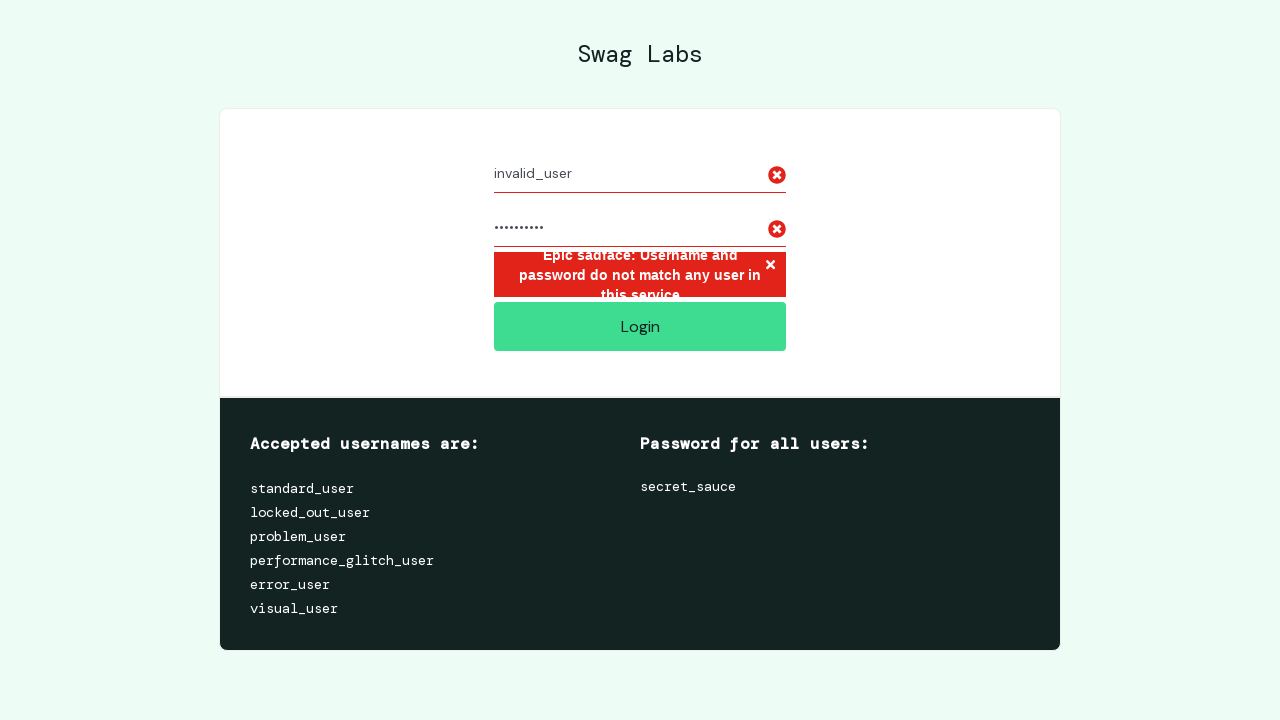

Waited 2 seconds for error message to appear
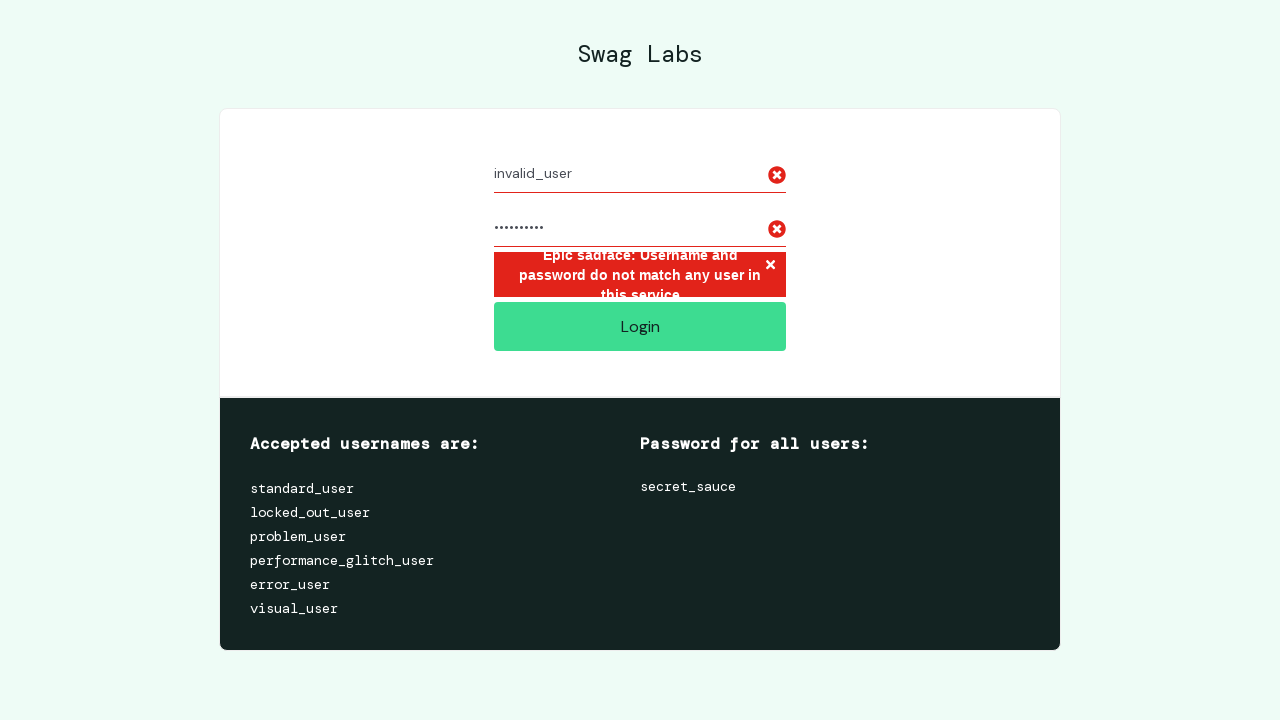

Verified error message 'Epic sadface' is displayed on page
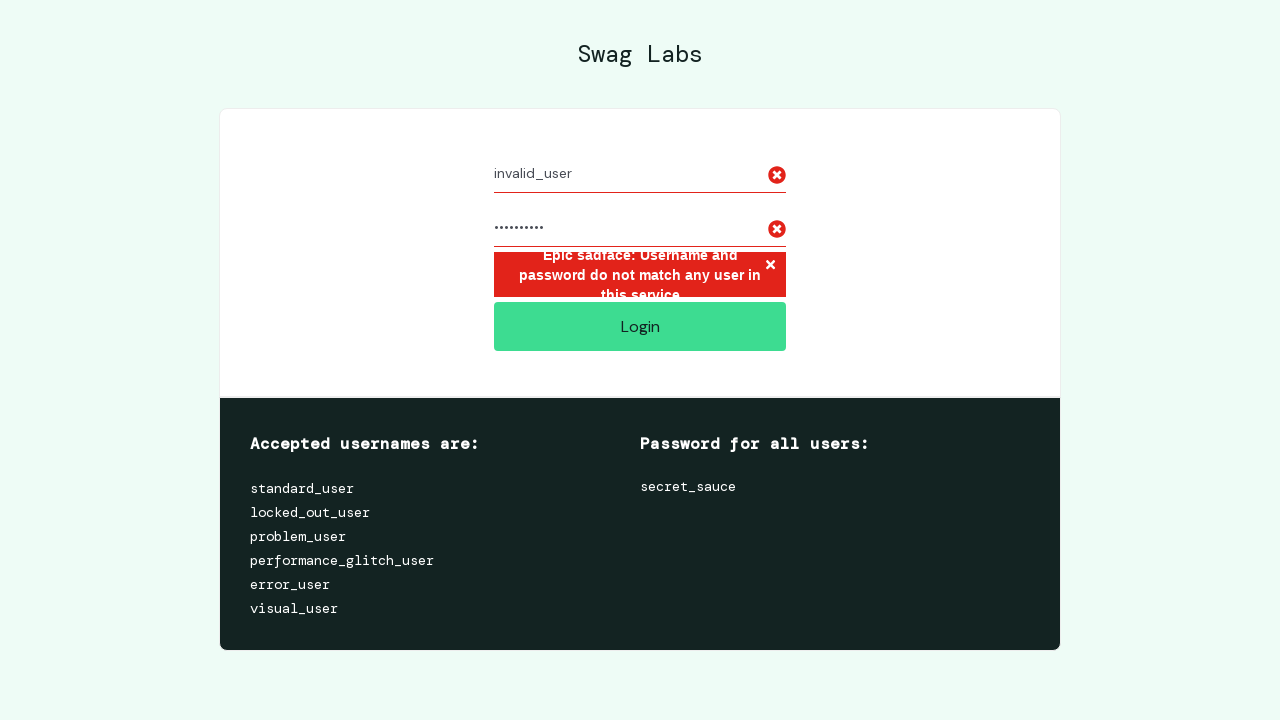

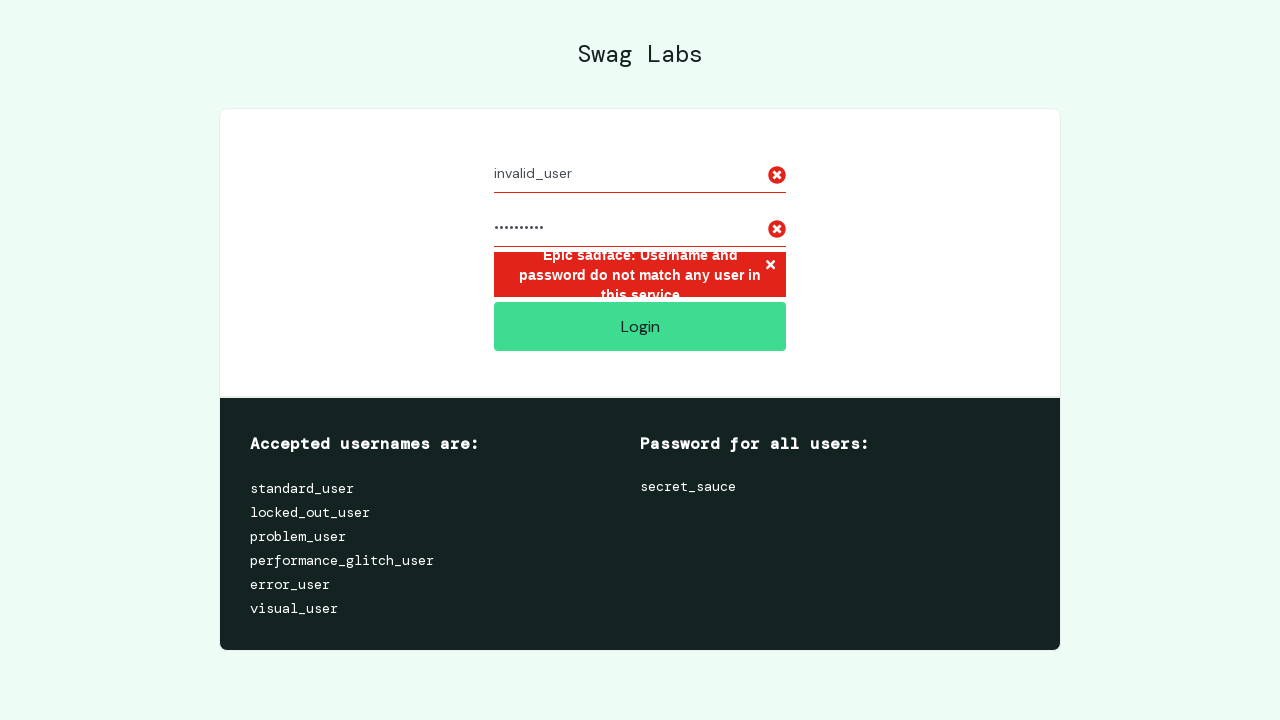